Tests tooltip functionality by hovering over an element inside an iframe and capturing the tooltip text

Starting URL: https://jqueryui.com/tooltip/

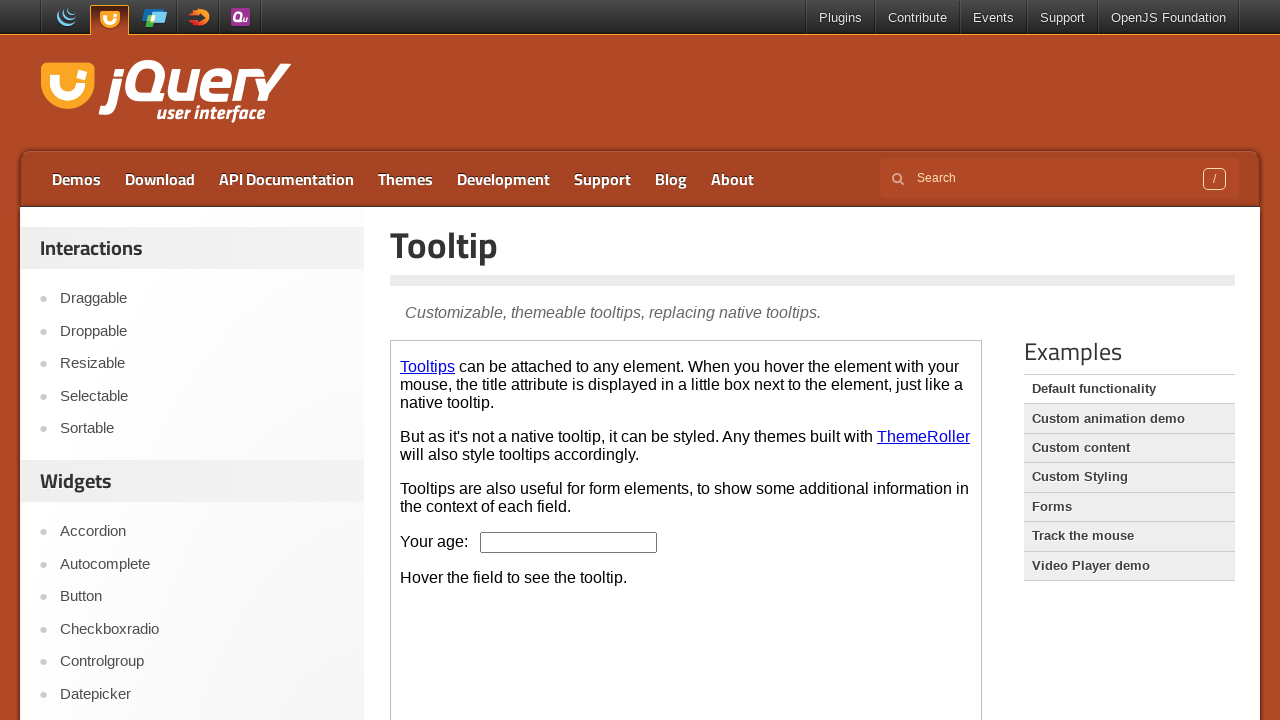

Navigated to jQuery UI tooltip demo page
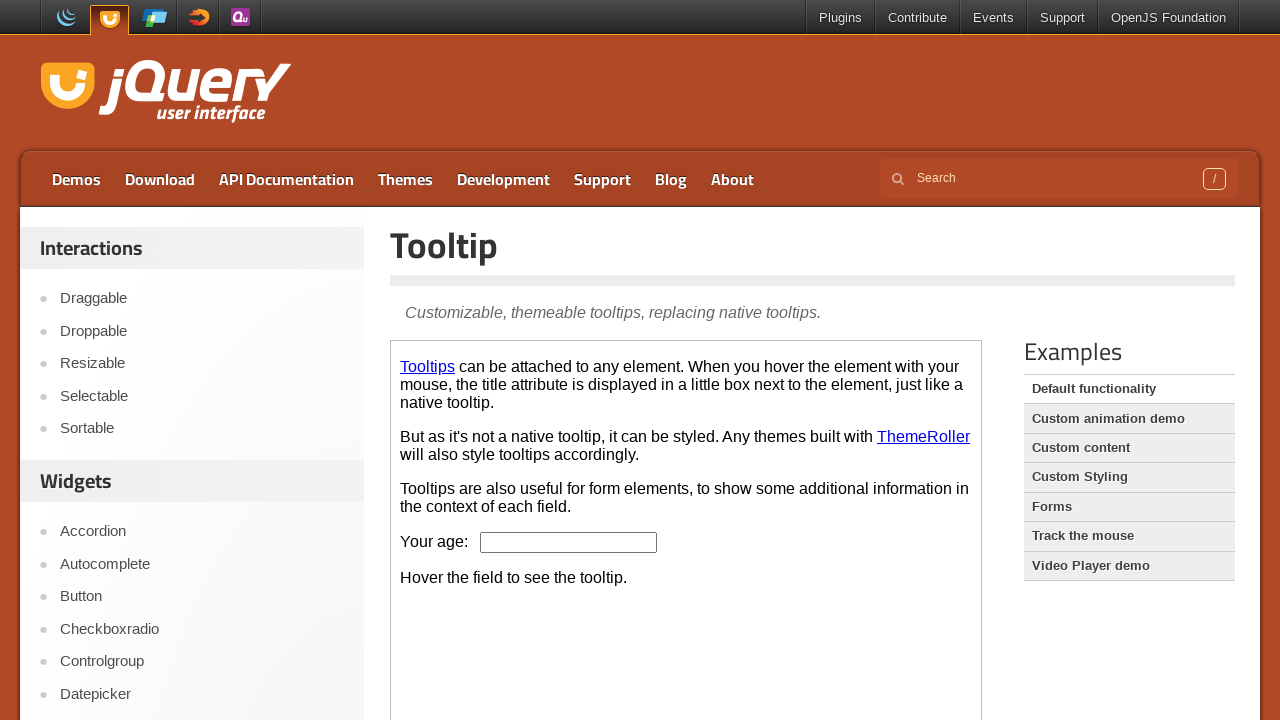

Located the demo iframe
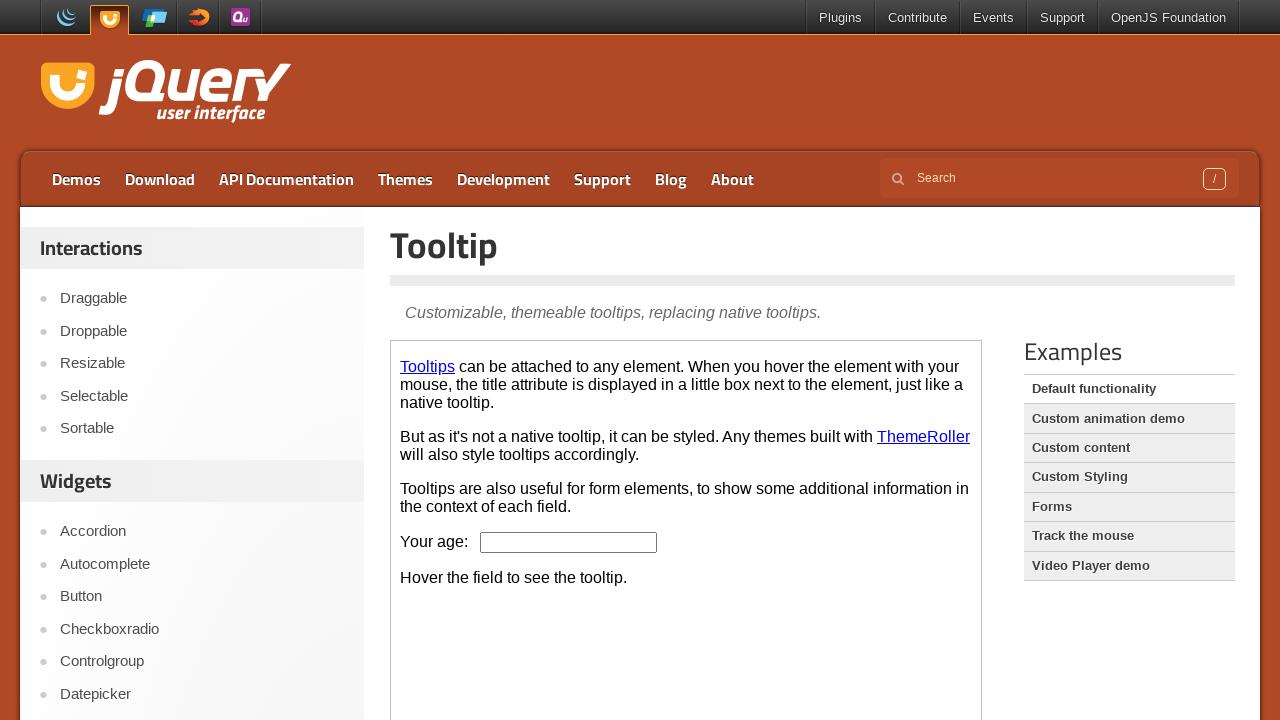

Located the age input box inside iframe
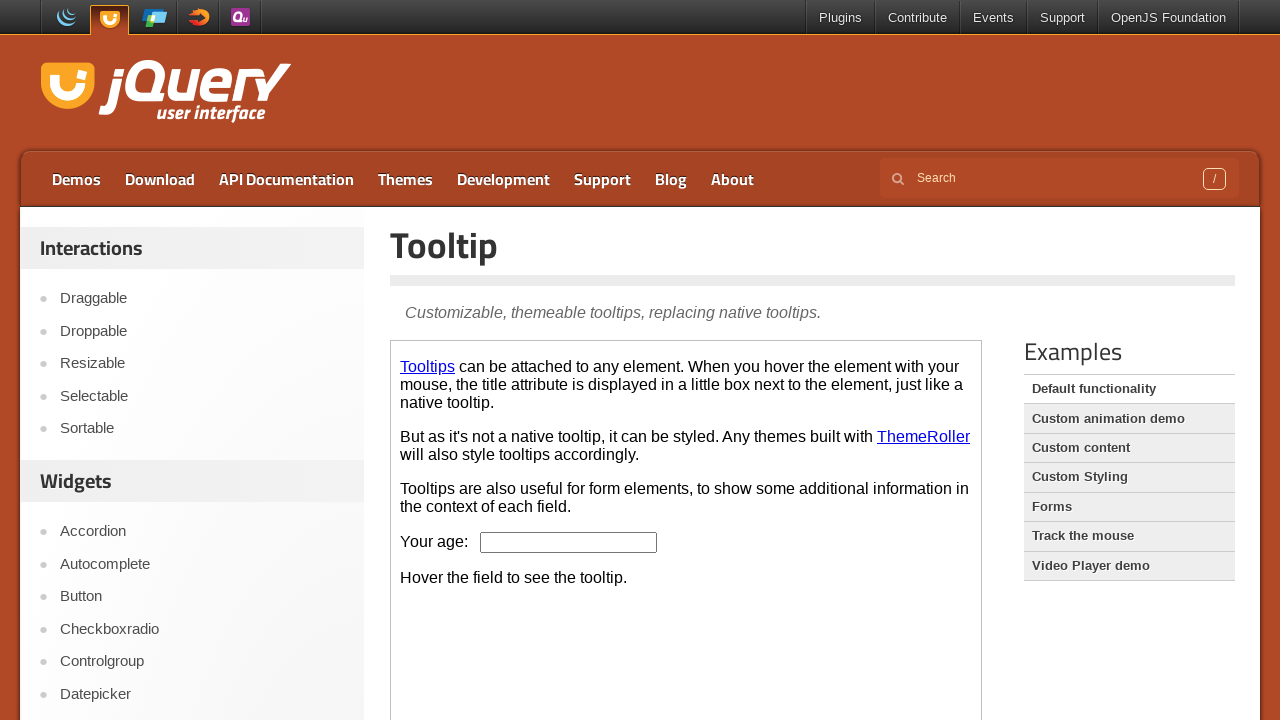

Hovered over the age input box to trigger tooltip at (569, 542) on .demo-frame >> internal:control=enter-frame >> #age
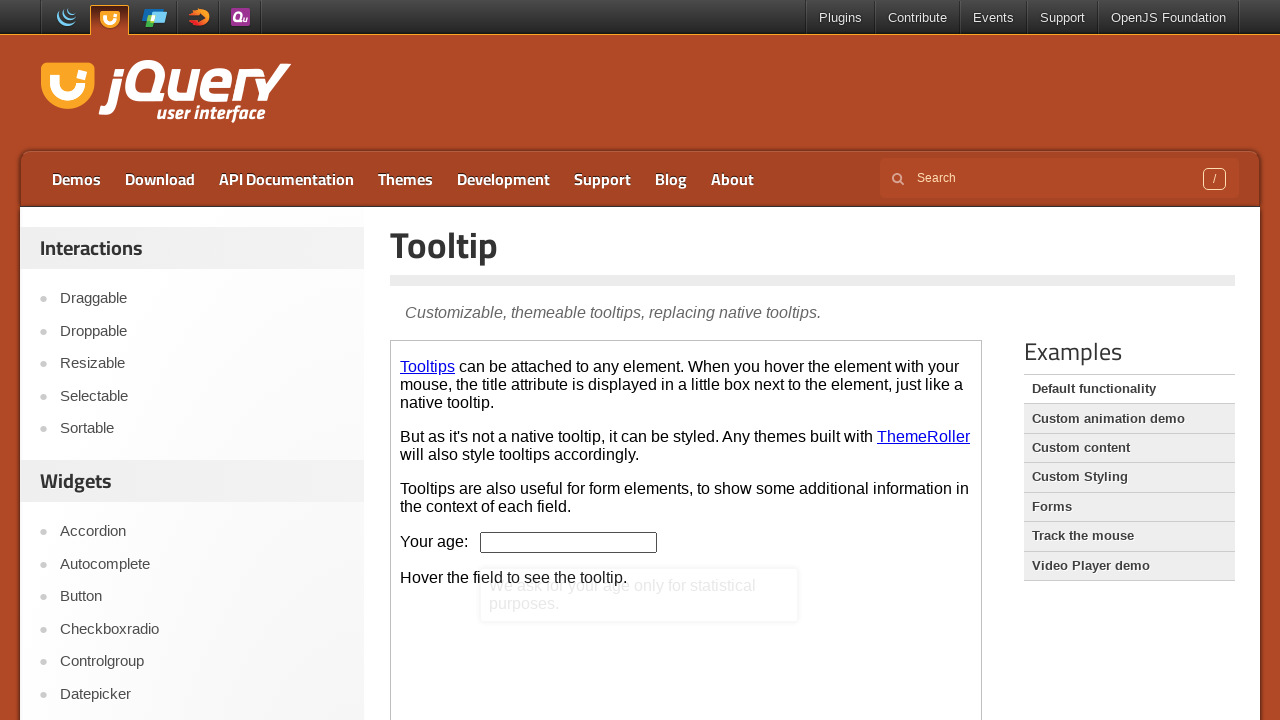

Located the tooltip content element
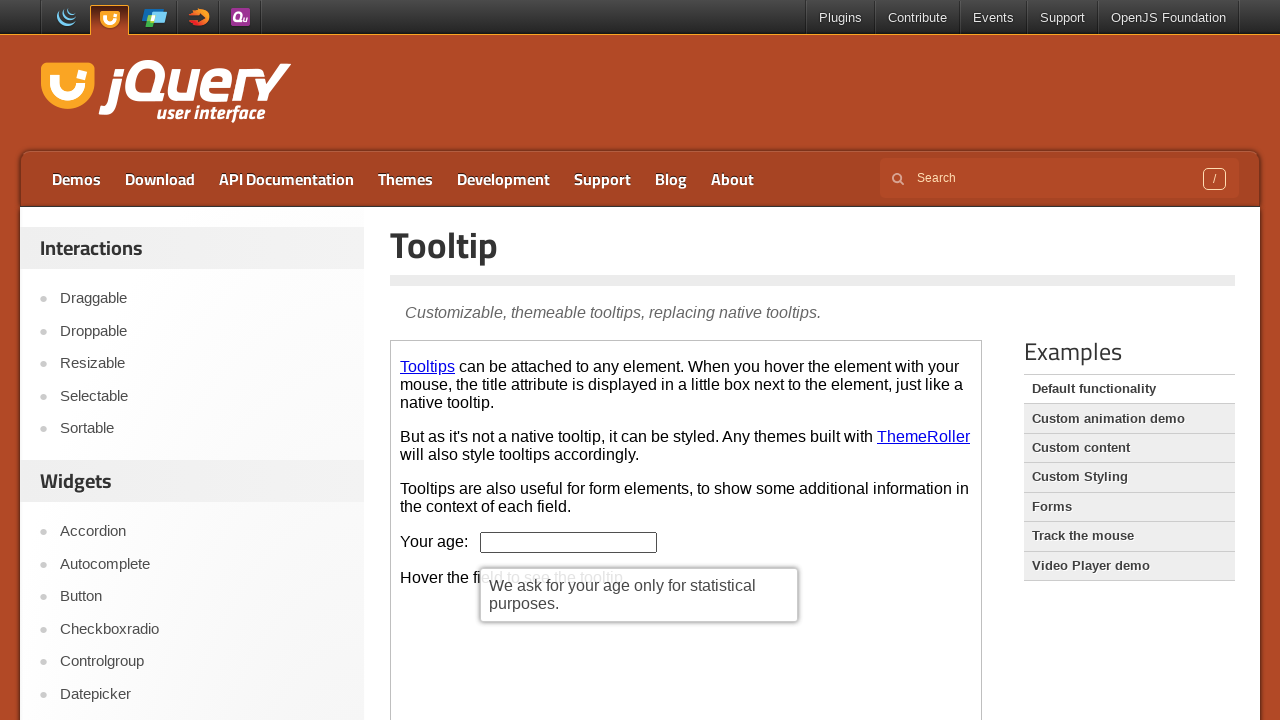

Extracted tooltip text content
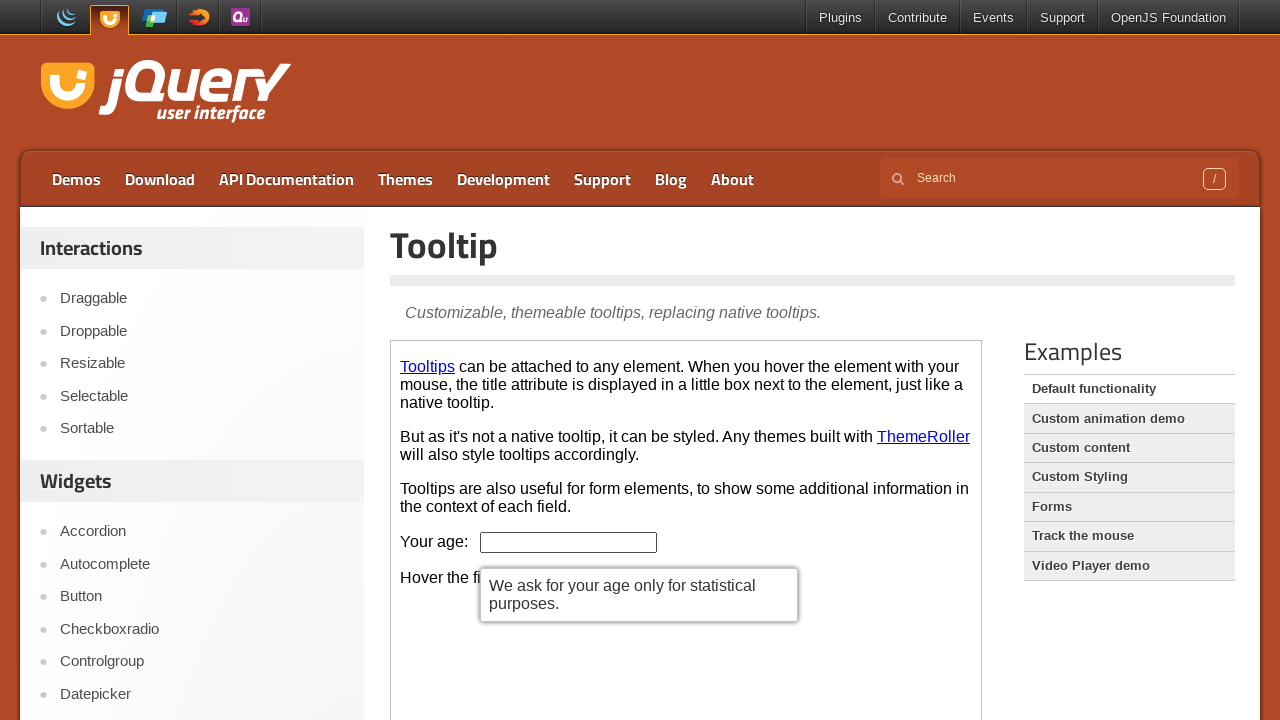

Printed tooltip text: We ask for your age only for statistical purposes.
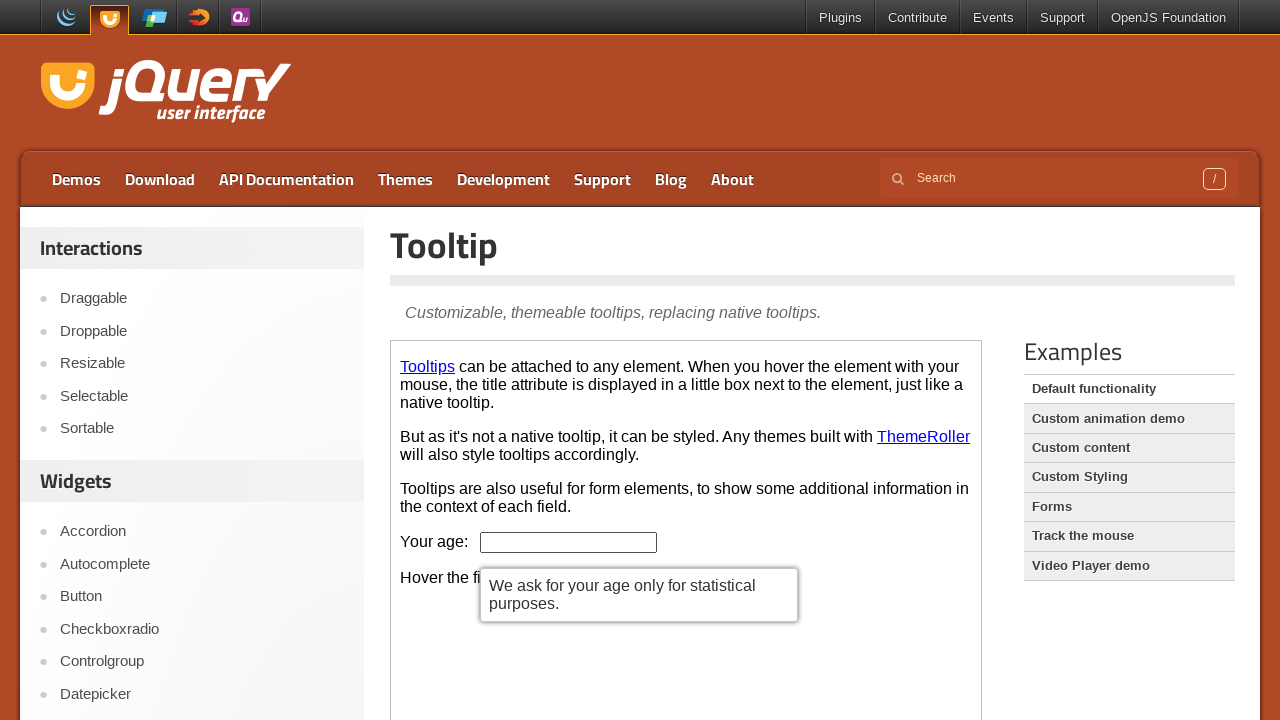

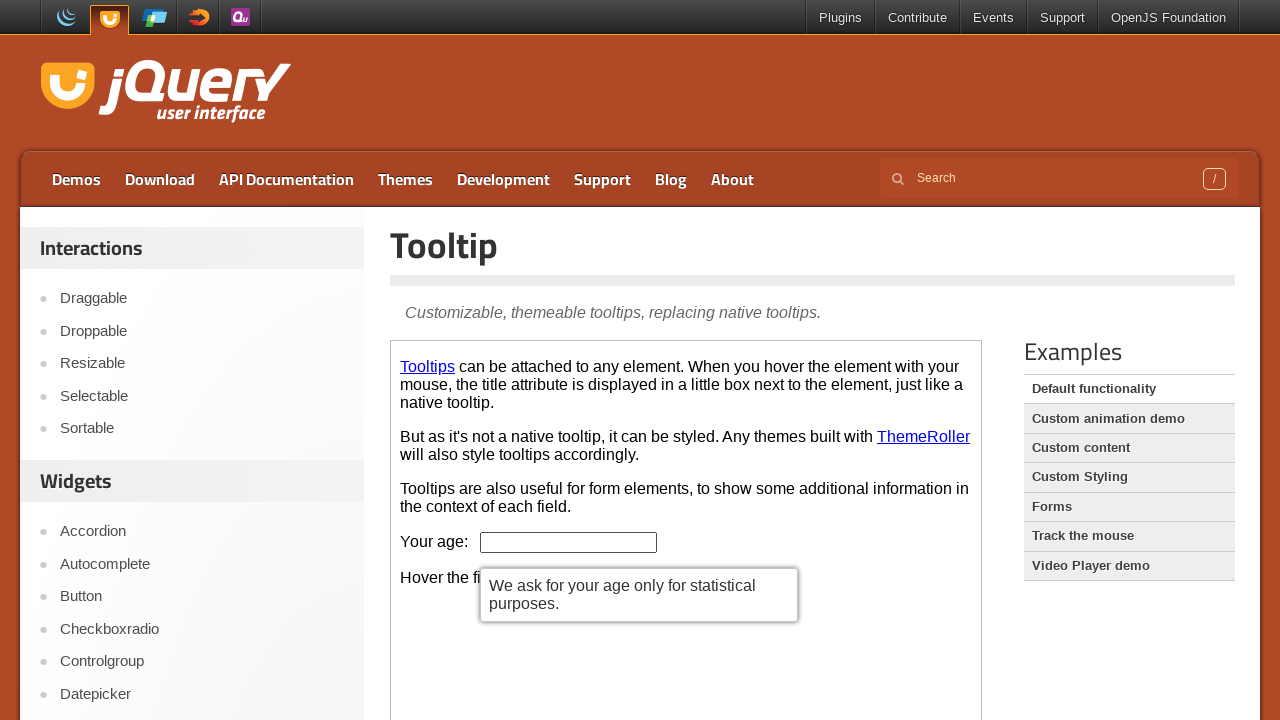